Tests alert handling functionality by clicking an alert button and accepting the JavaScript alert dialog that appears.

Starting URL: https://testautomationpractice.blogspot.com/

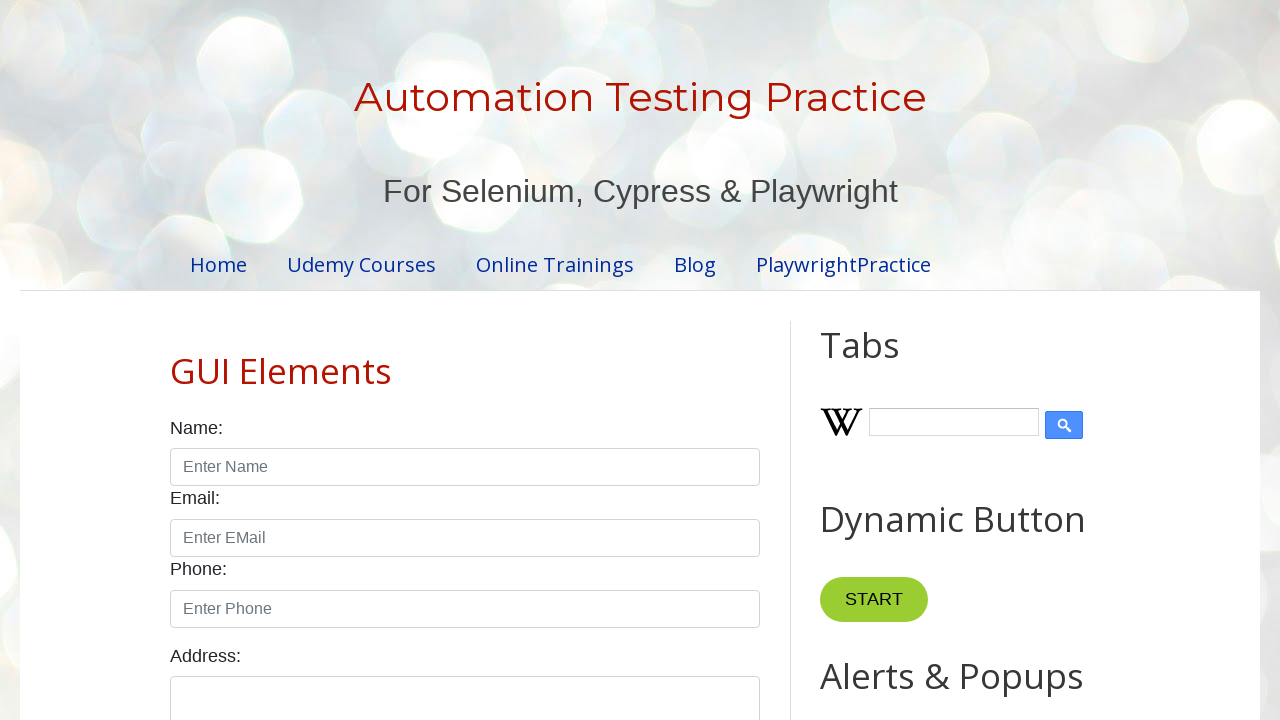

Set up dialog handler to automatically accept JavaScript alerts
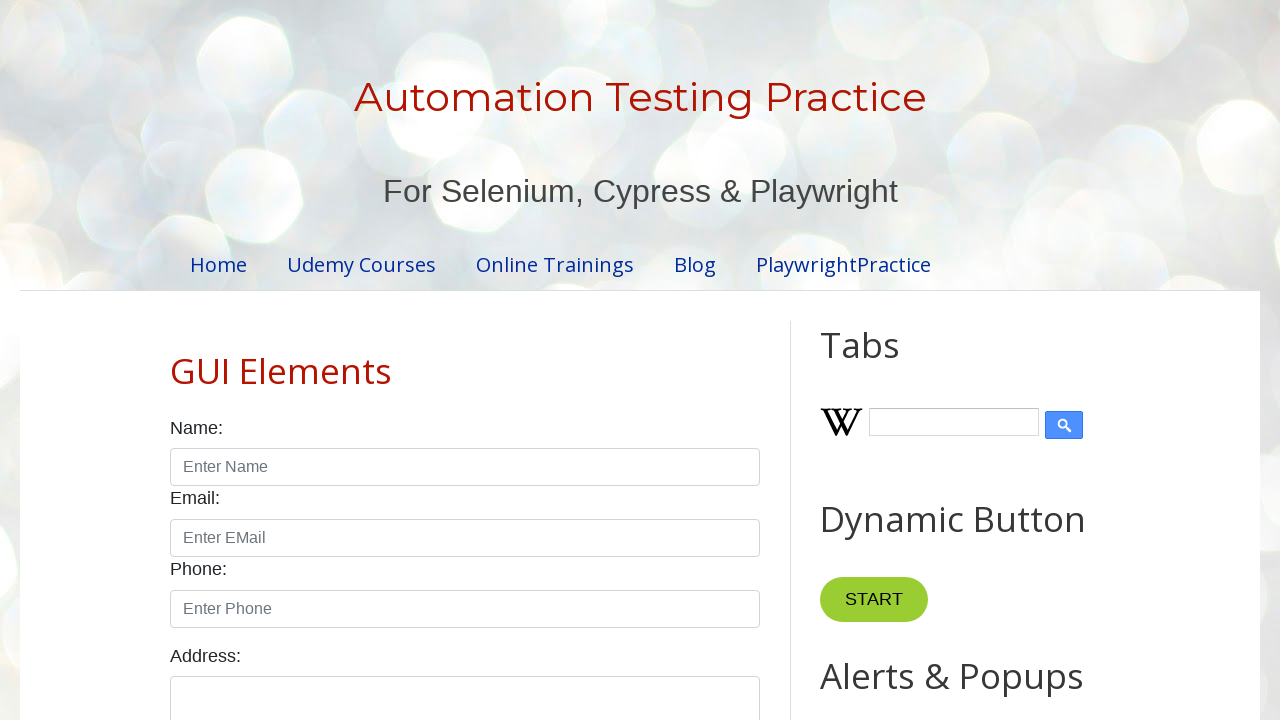

Clicked alert button to trigger JavaScript alert dialog at (888, 361) on button[onclick='myFunctionAlert()']
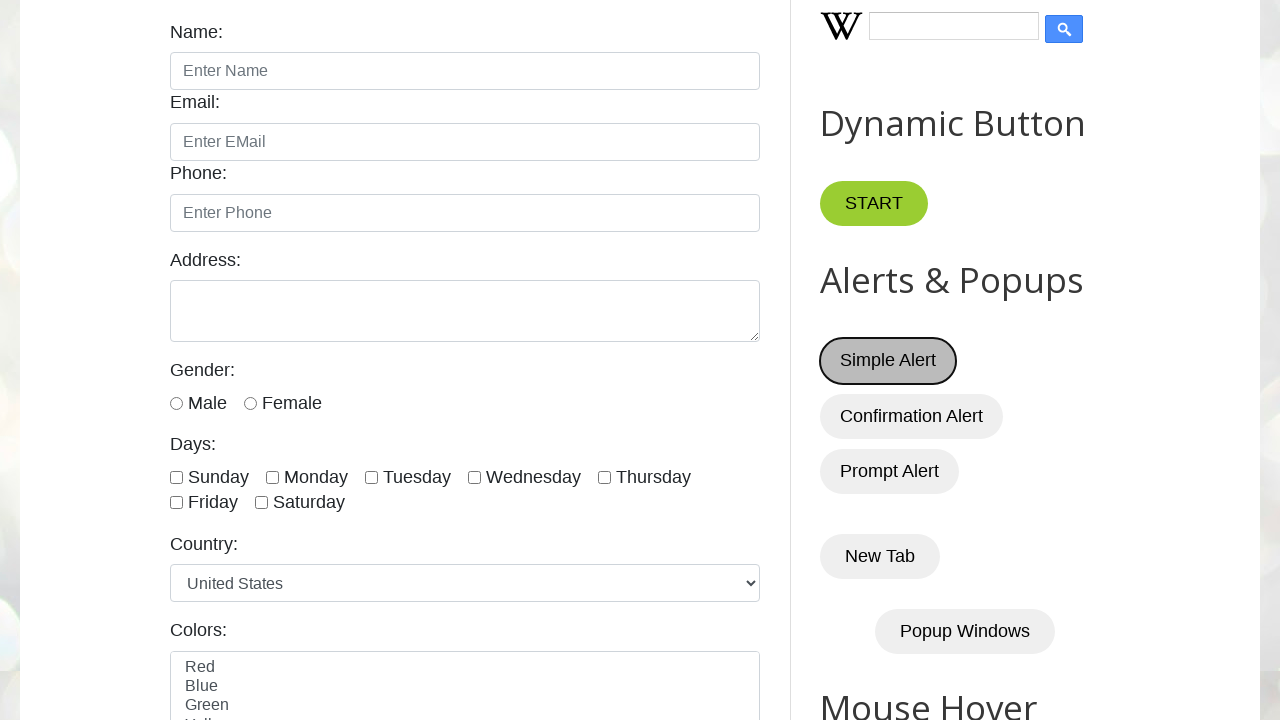

Waited for alert interaction to complete
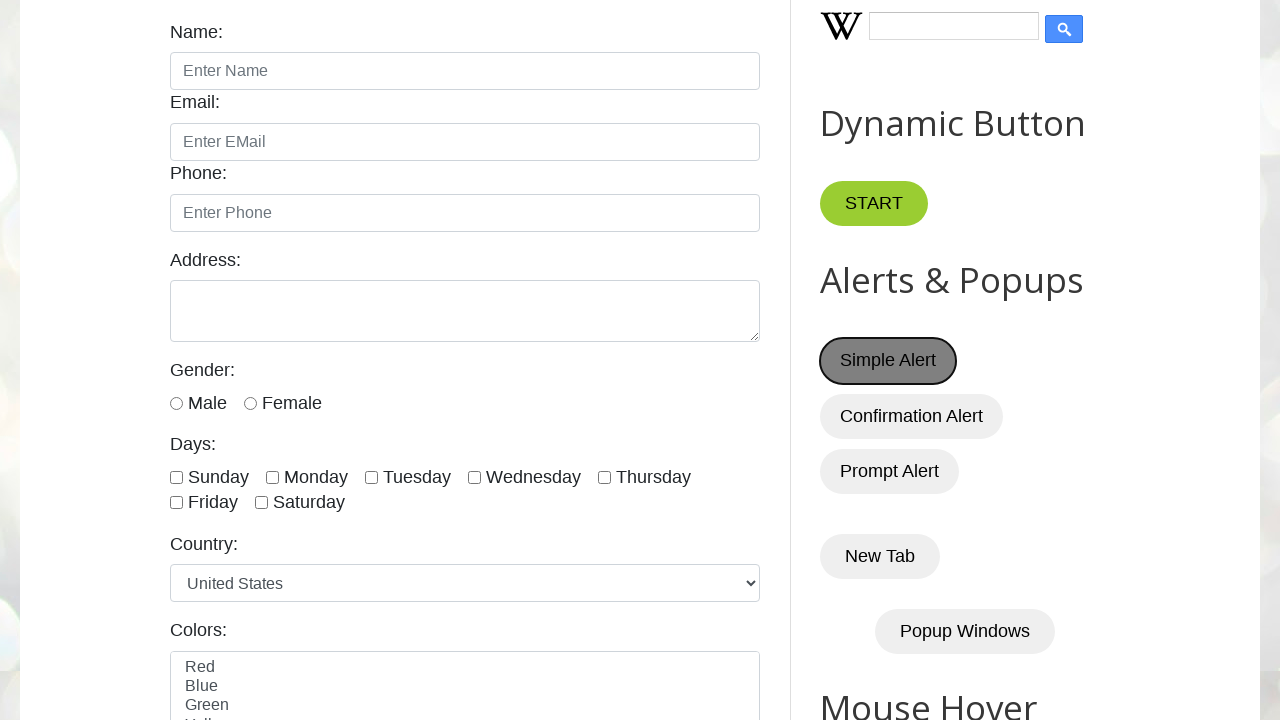

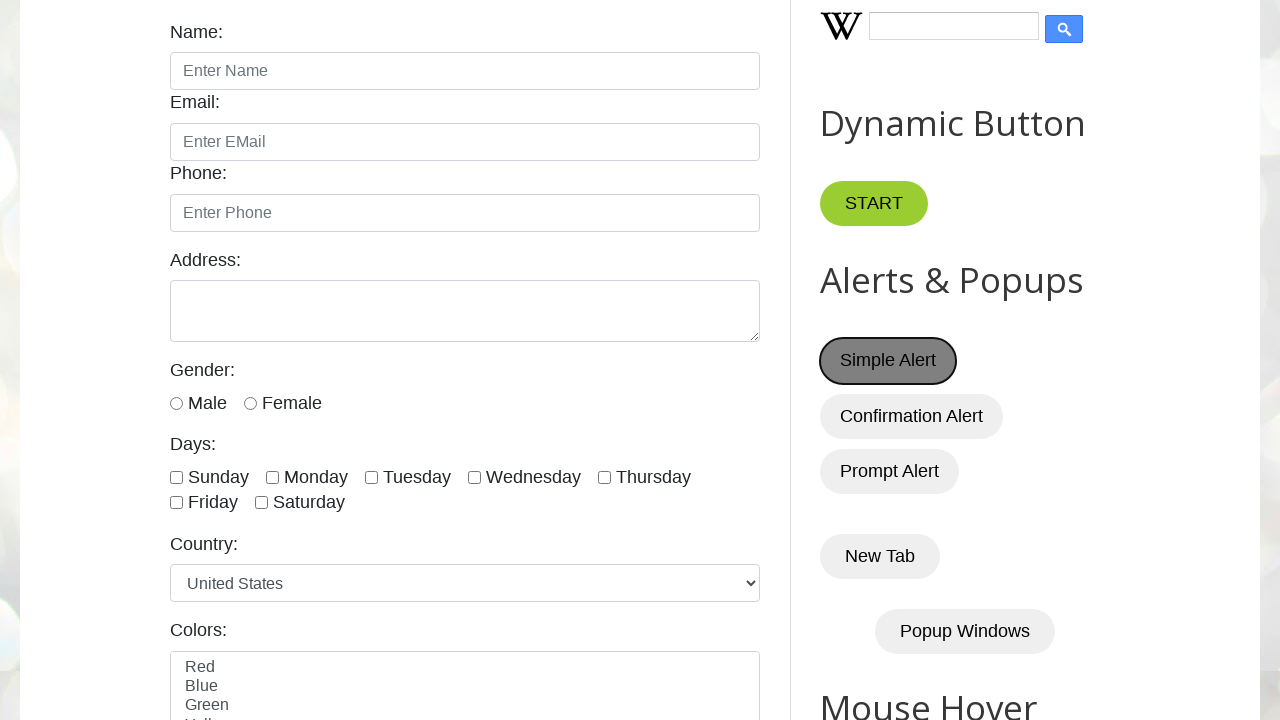